Tests hover functionality by moving the mouse over a button element on a sample testing site

Starting URL: https://artoftesting.com/samplesiteforselenium

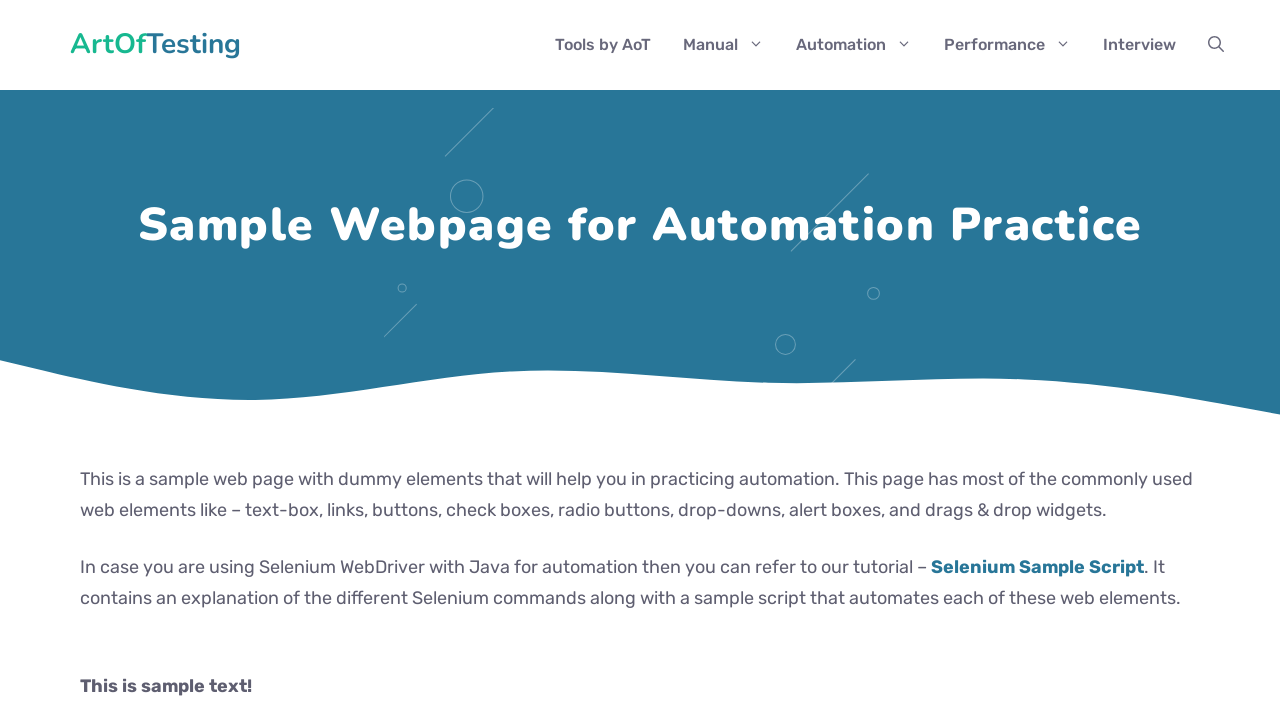

Located button element with id 'idOfButton'
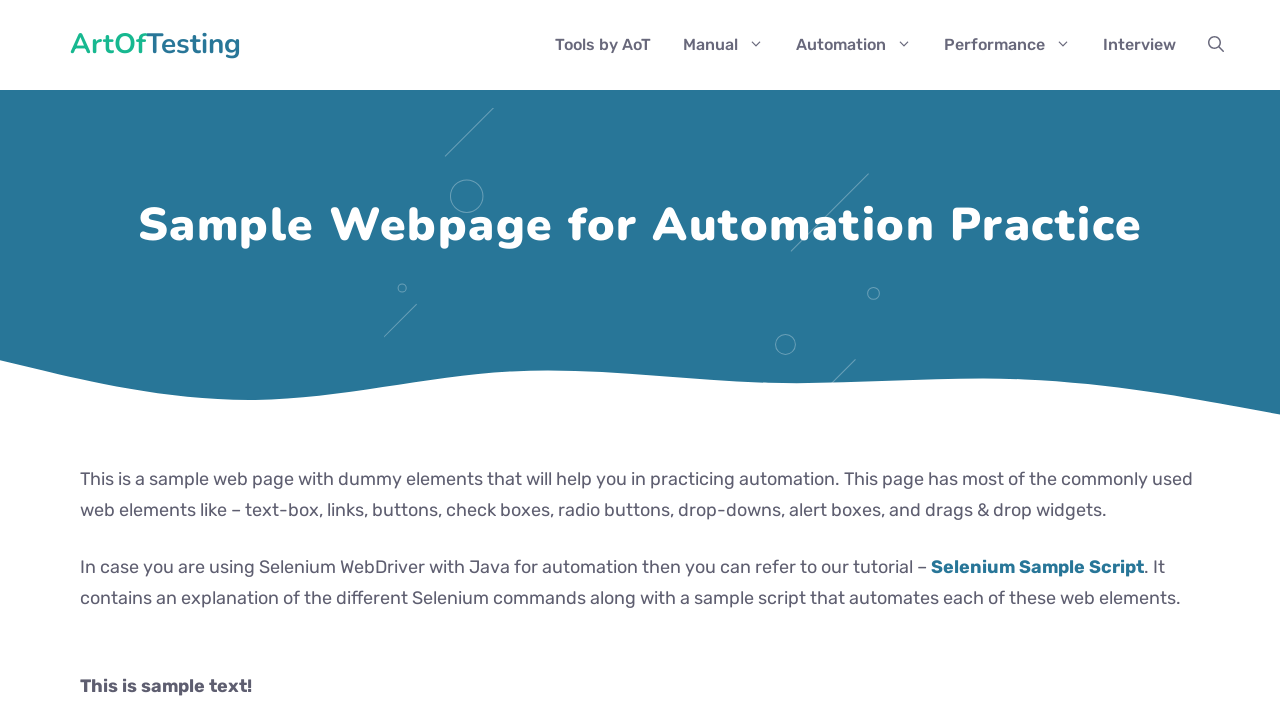

Hovered over the button element at (202, 360) on #idOfButton
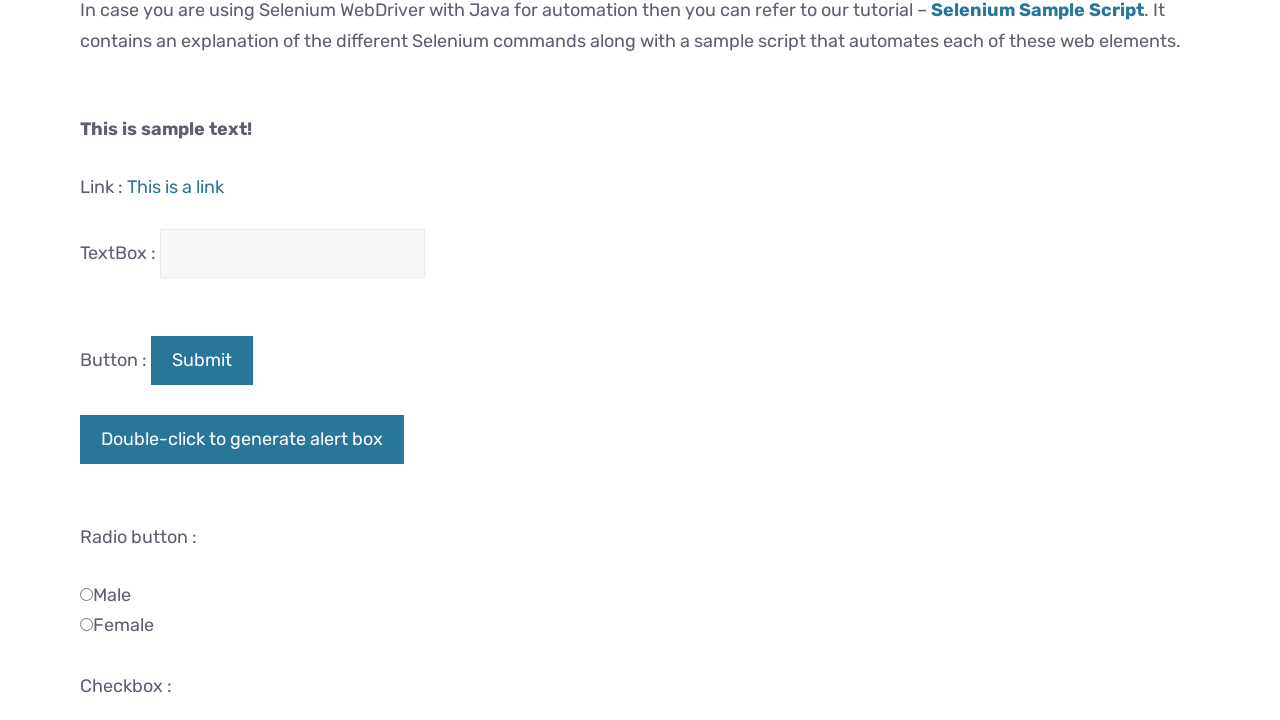

Waited 3 seconds to observe hover effect
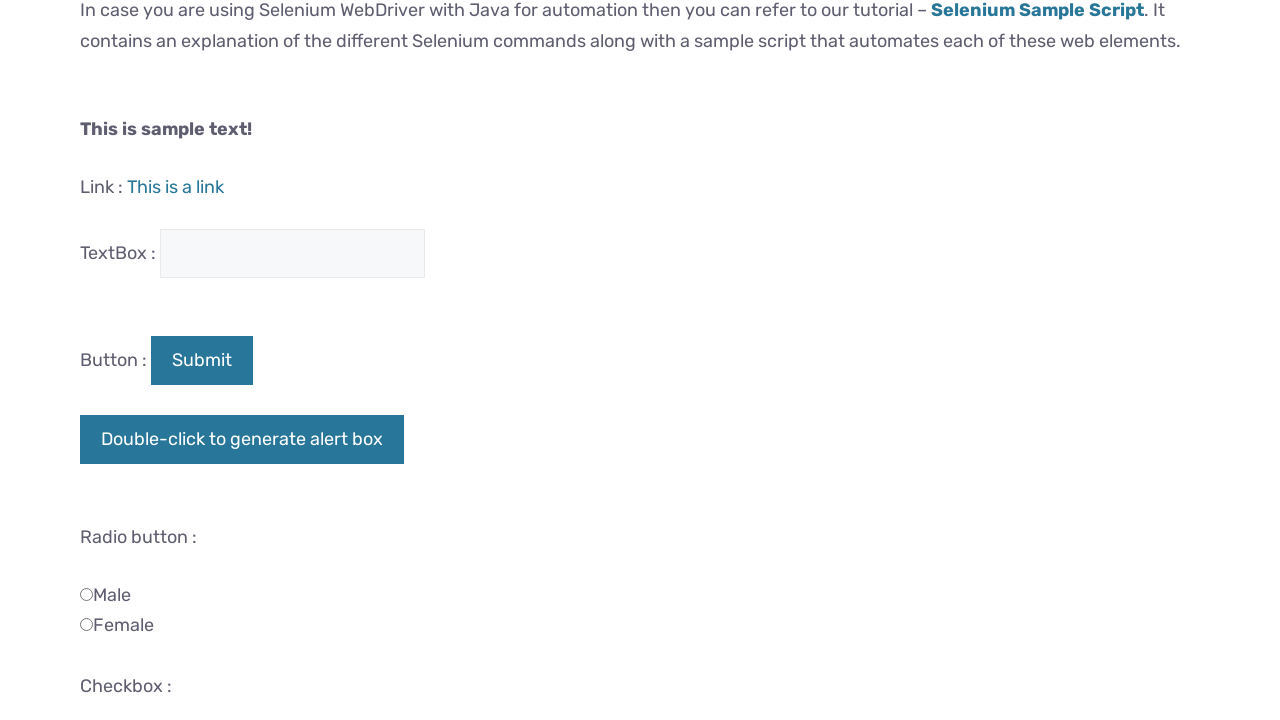

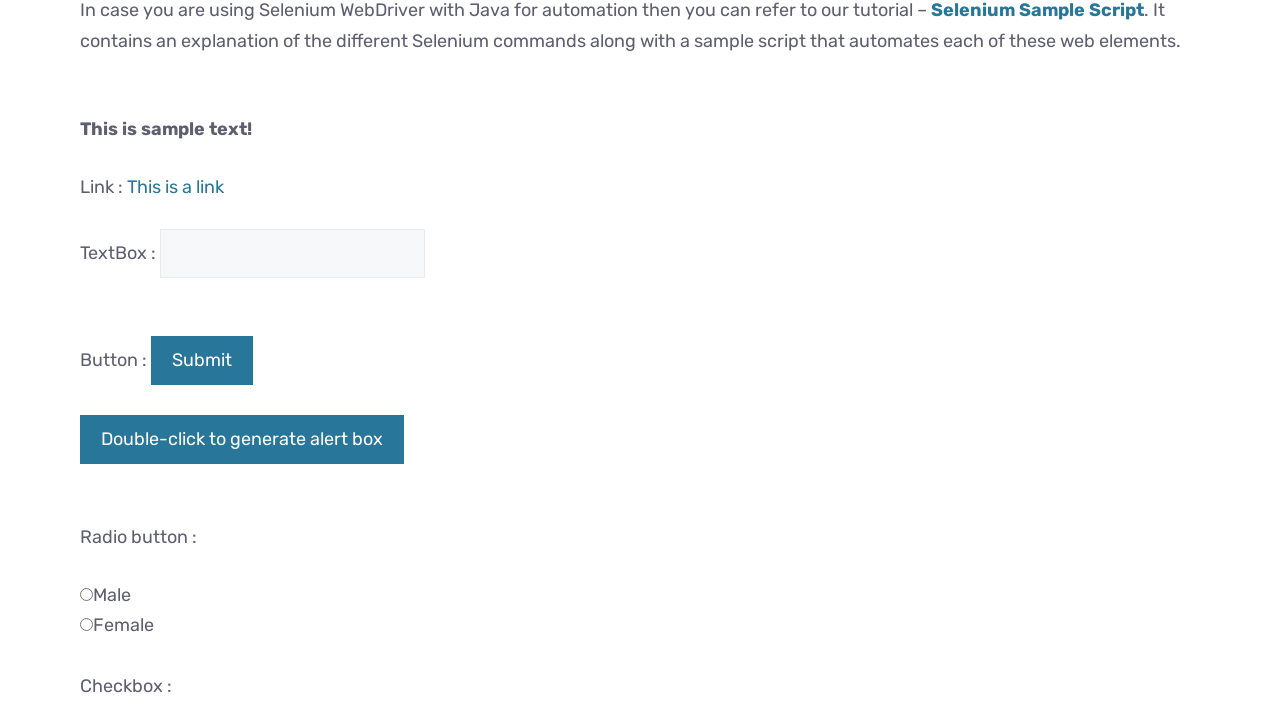